Tests checkbox functionality on a practice page by scrolling to the bottom and clicking all checkboxes one by one.

Starting URL: https://practice.expandtesting.com/checkboxes

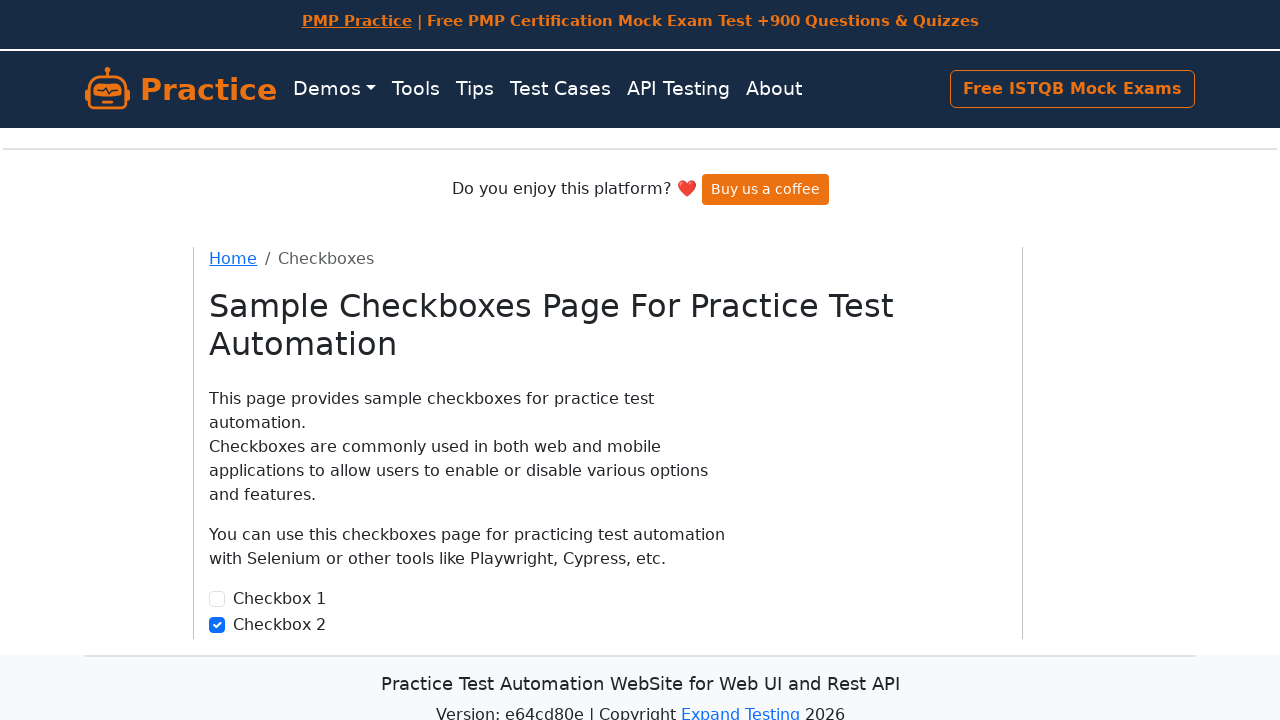

Scrolled to bottom of practice page
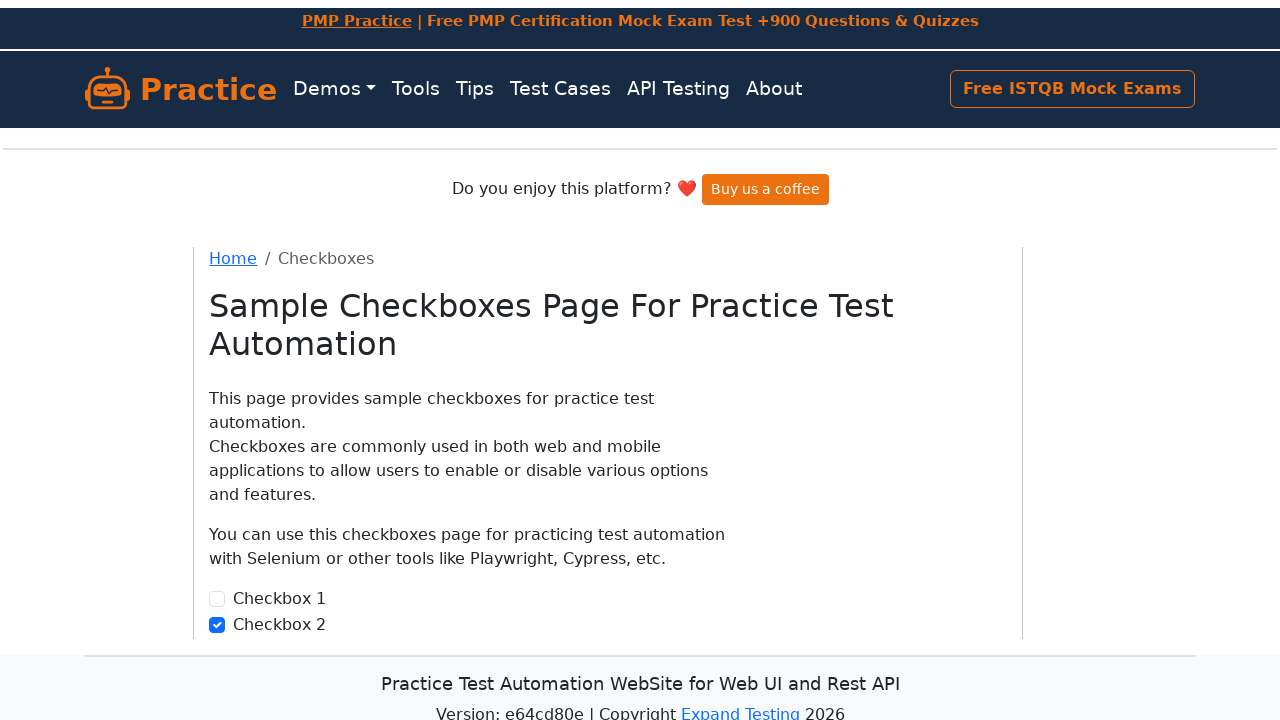

Checkboxes loaded and became visible
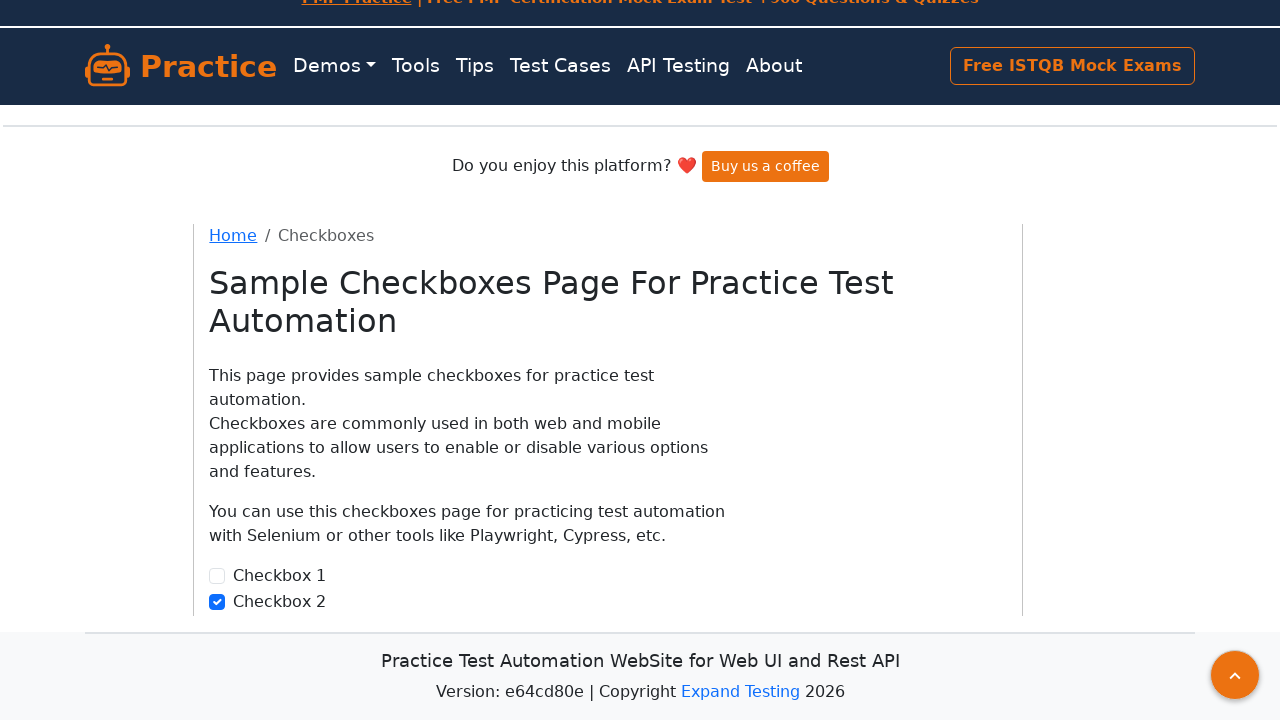

Clicked checkbox 1 of 2 at (217, 576) on input.form-check-input >> nth=0
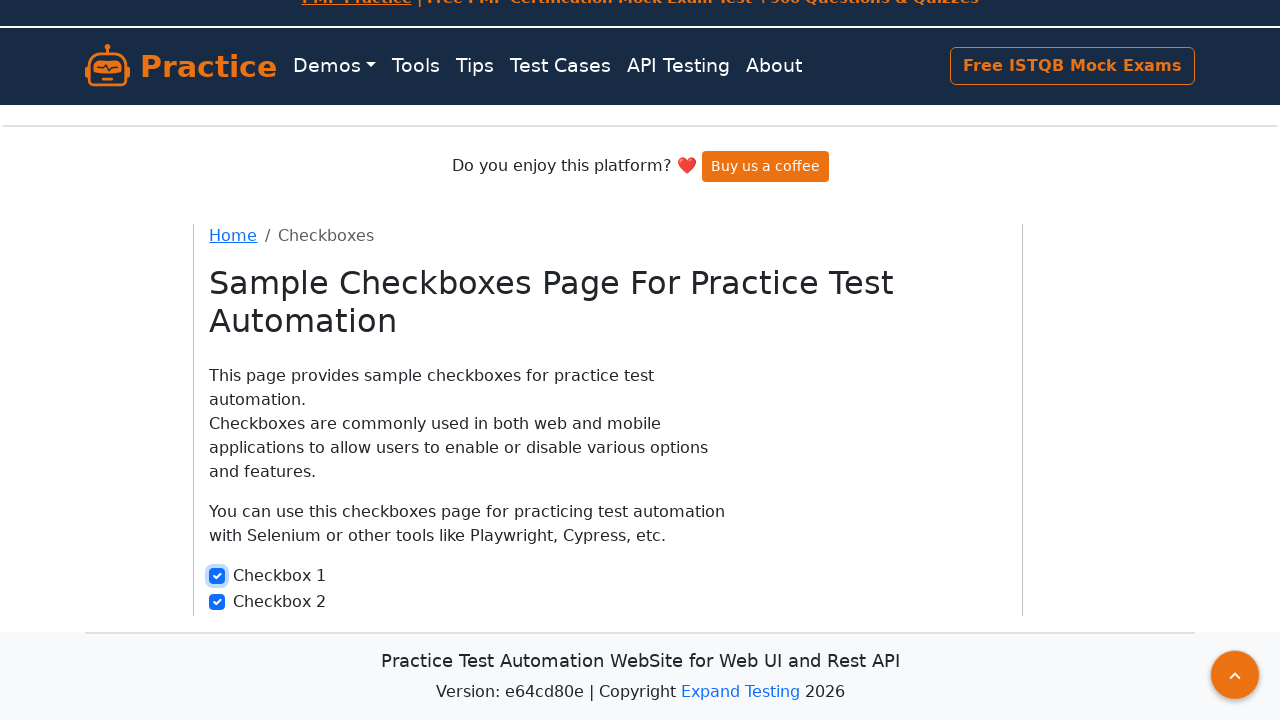

Waited 500ms after clicking checkbox 1
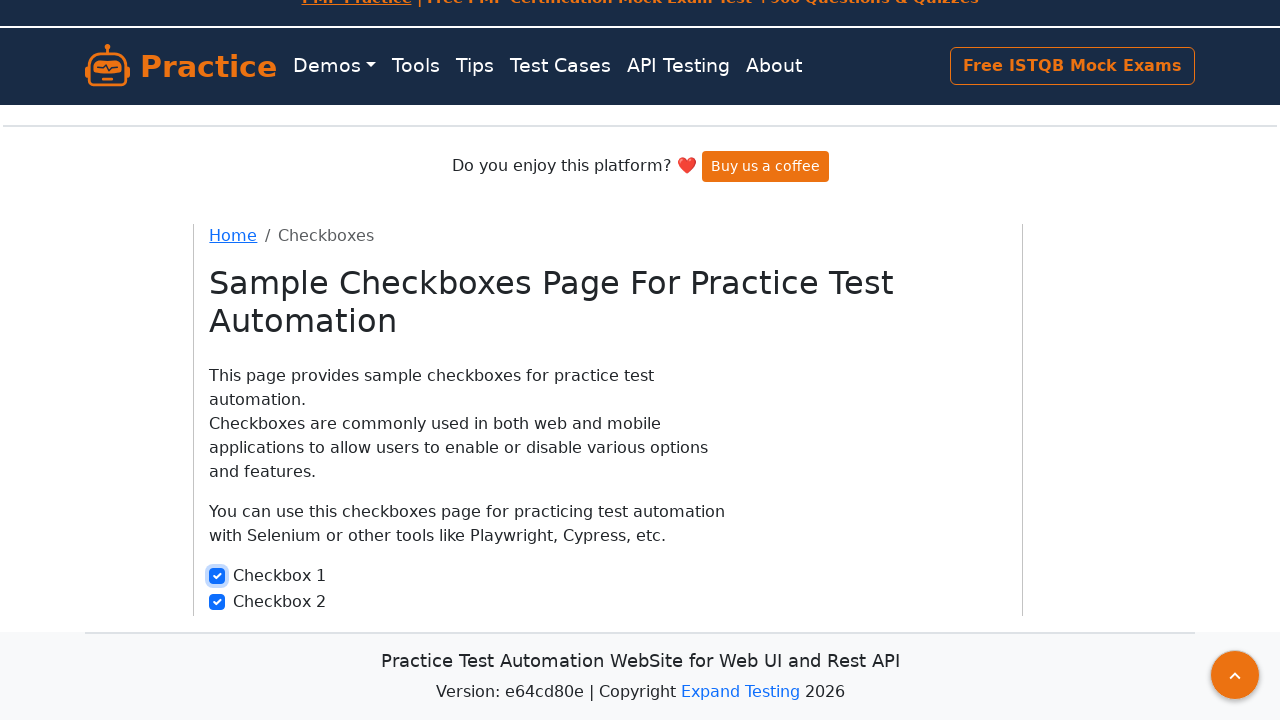

Clicked checkbox 2 of 2 at (217, 602) on input.form-check-input >> nth=1
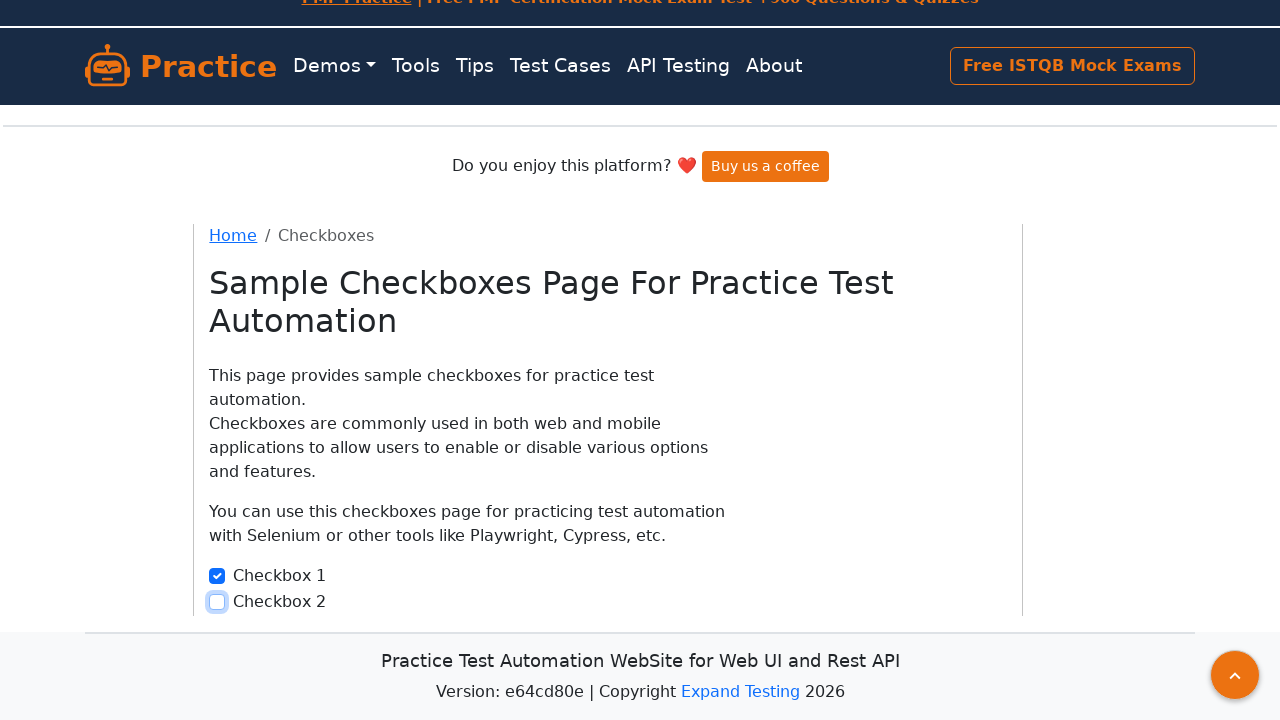

Waited 500ms after clicking checkbox 2
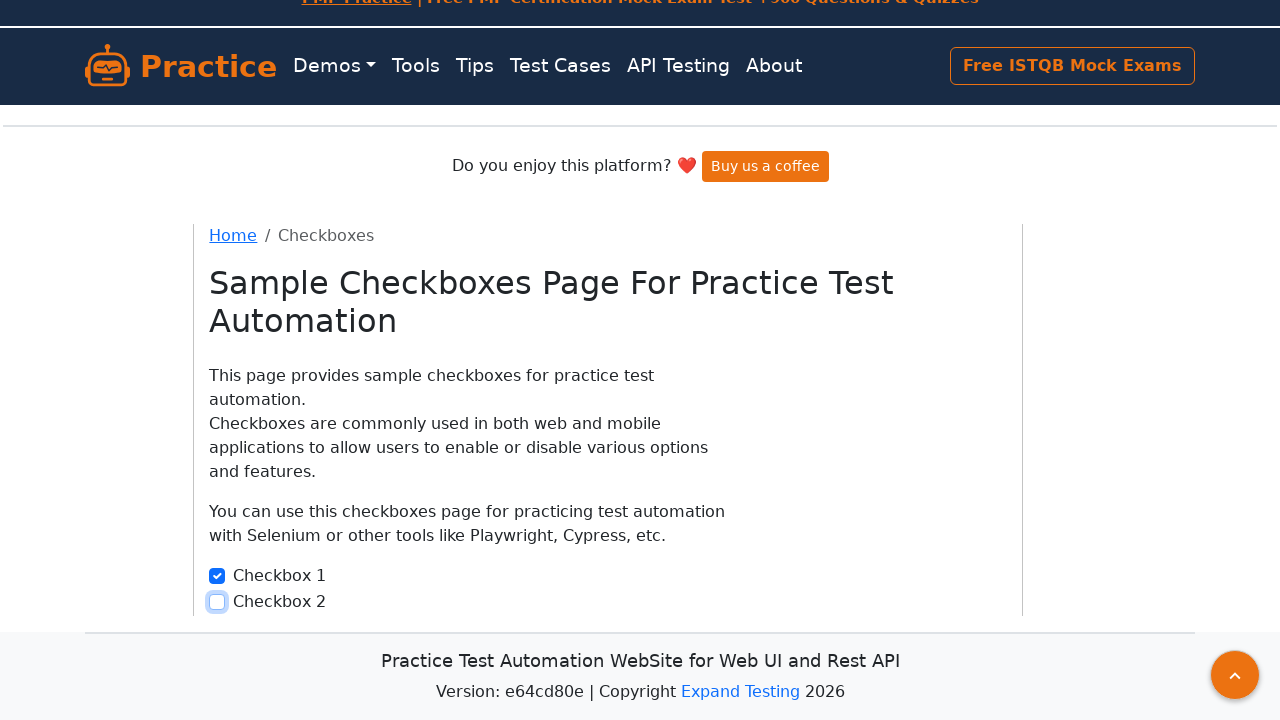

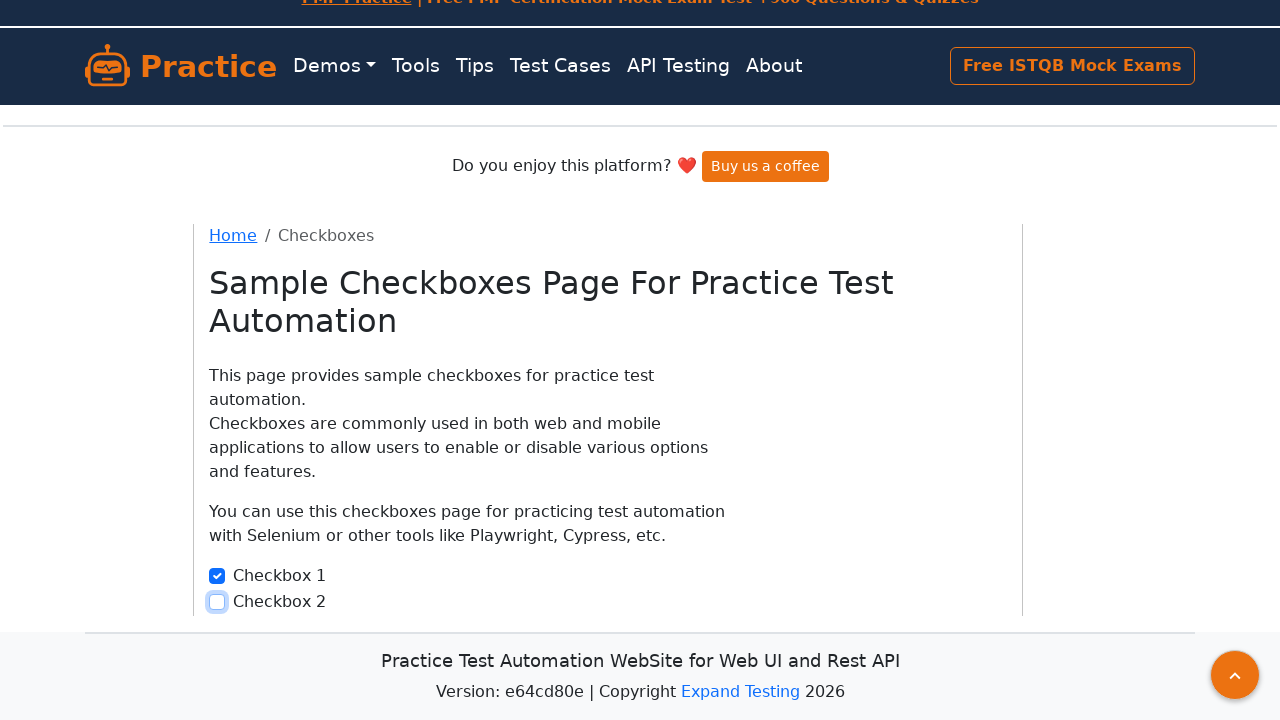